Verifies that the Log In button on NextBaseCRM login page has the correct text attribute value

Starting URL: https://login1.nextbasecrm.com/

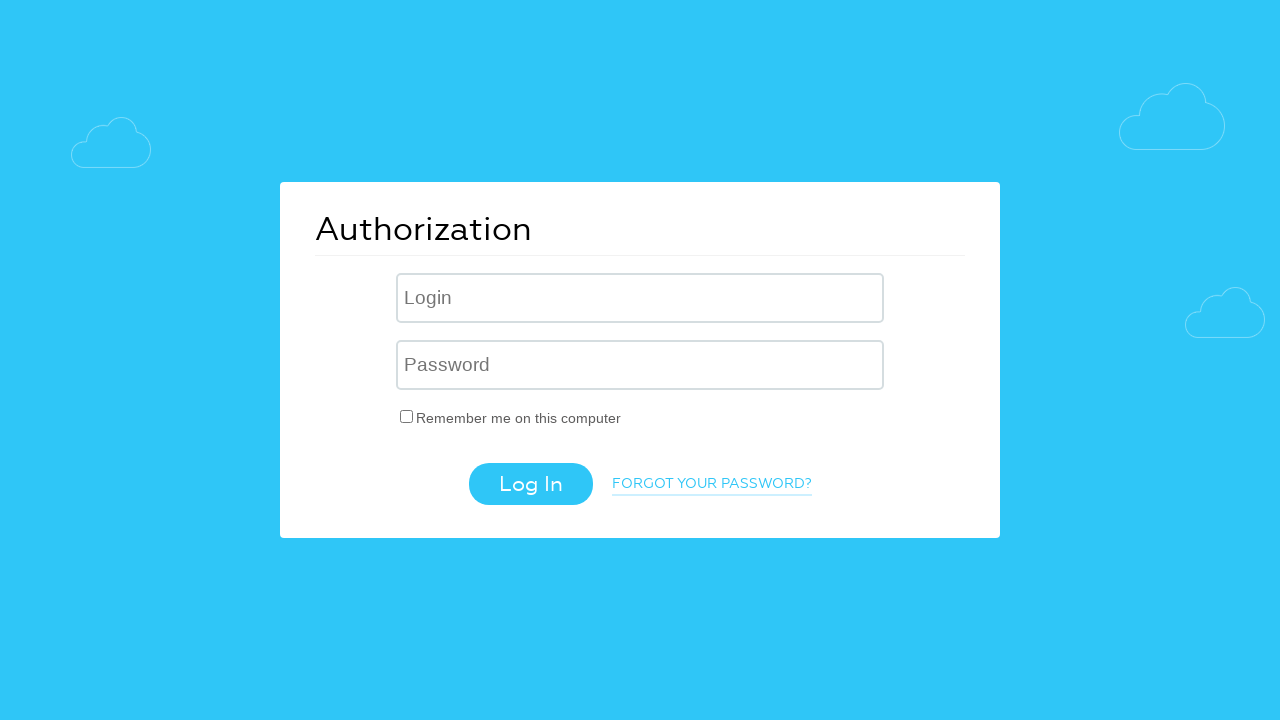

Navigated to NextBaseCRM login page
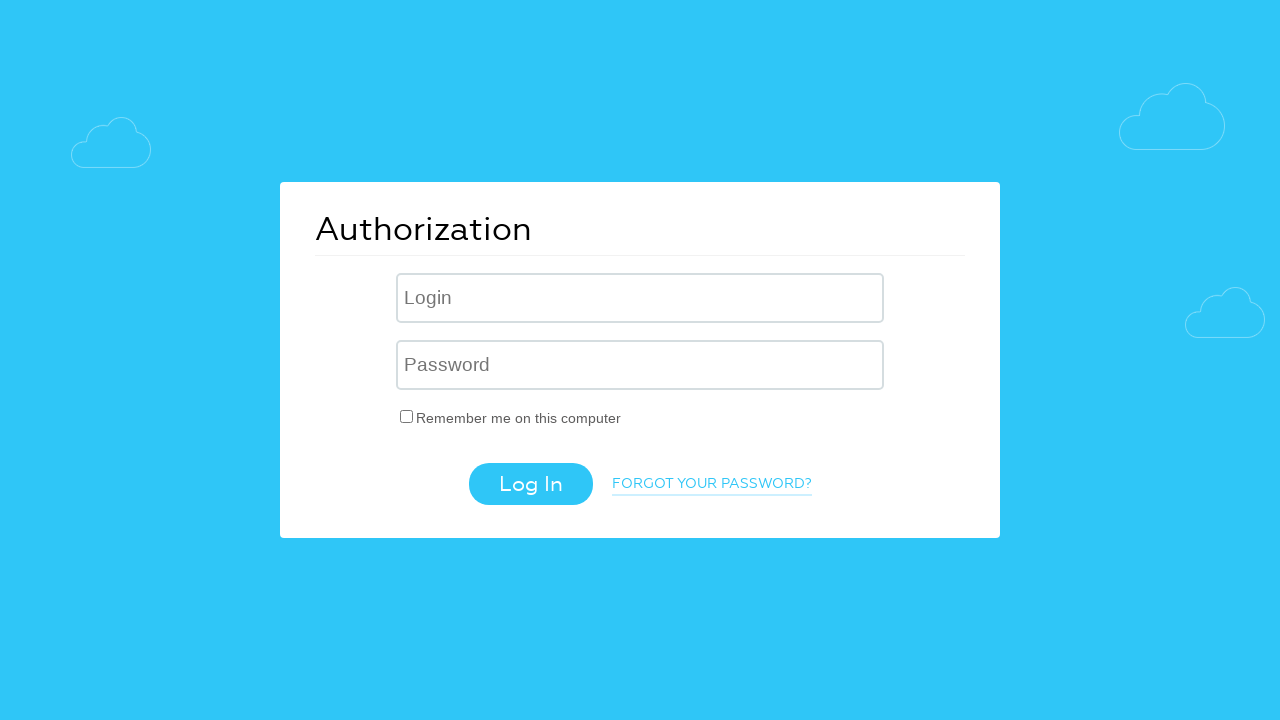

Located Log In button using CSS selector input[value='Log In']
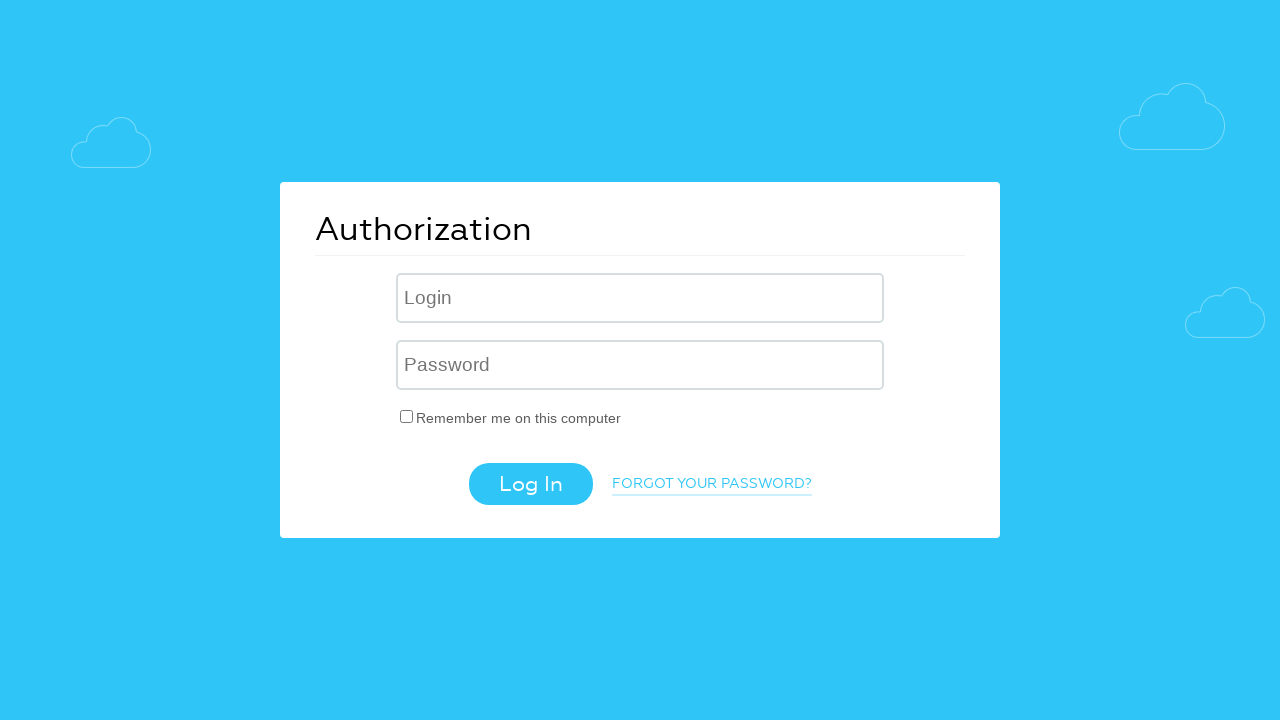

Retrieved value attribute from Log In button: 'Log In'
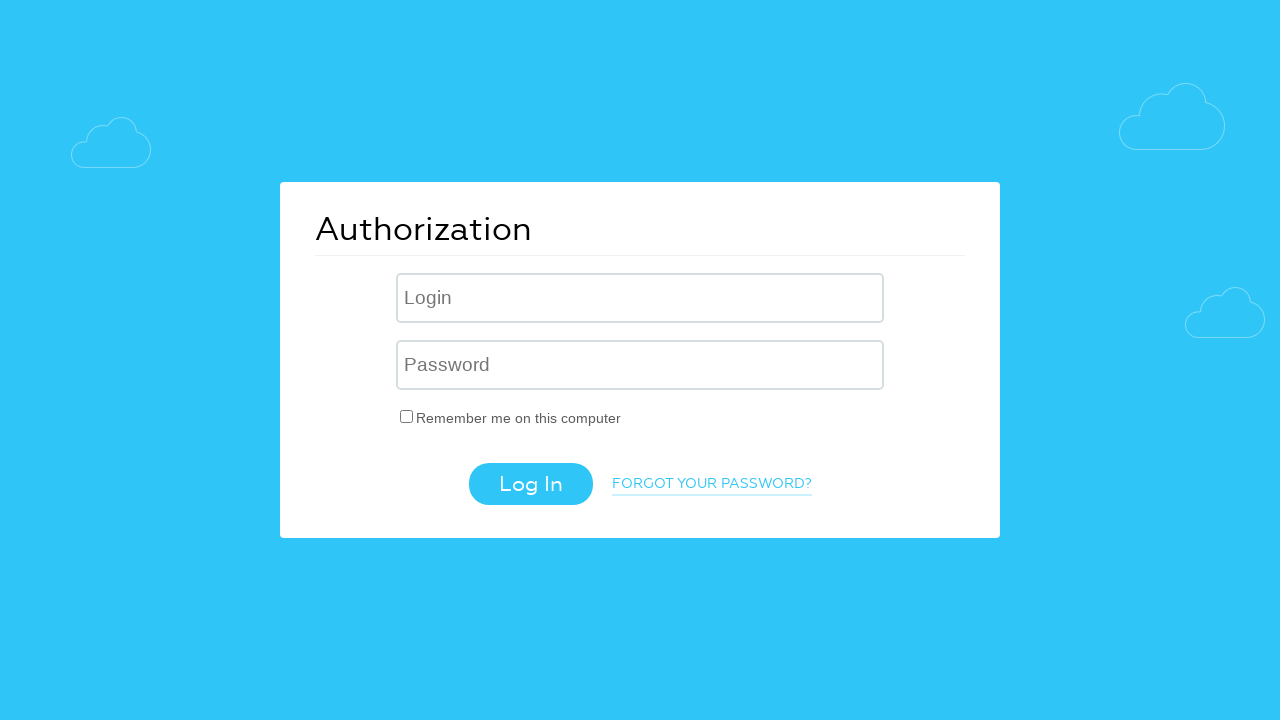

Verified Log In button has correct text attribute value 'Log In'
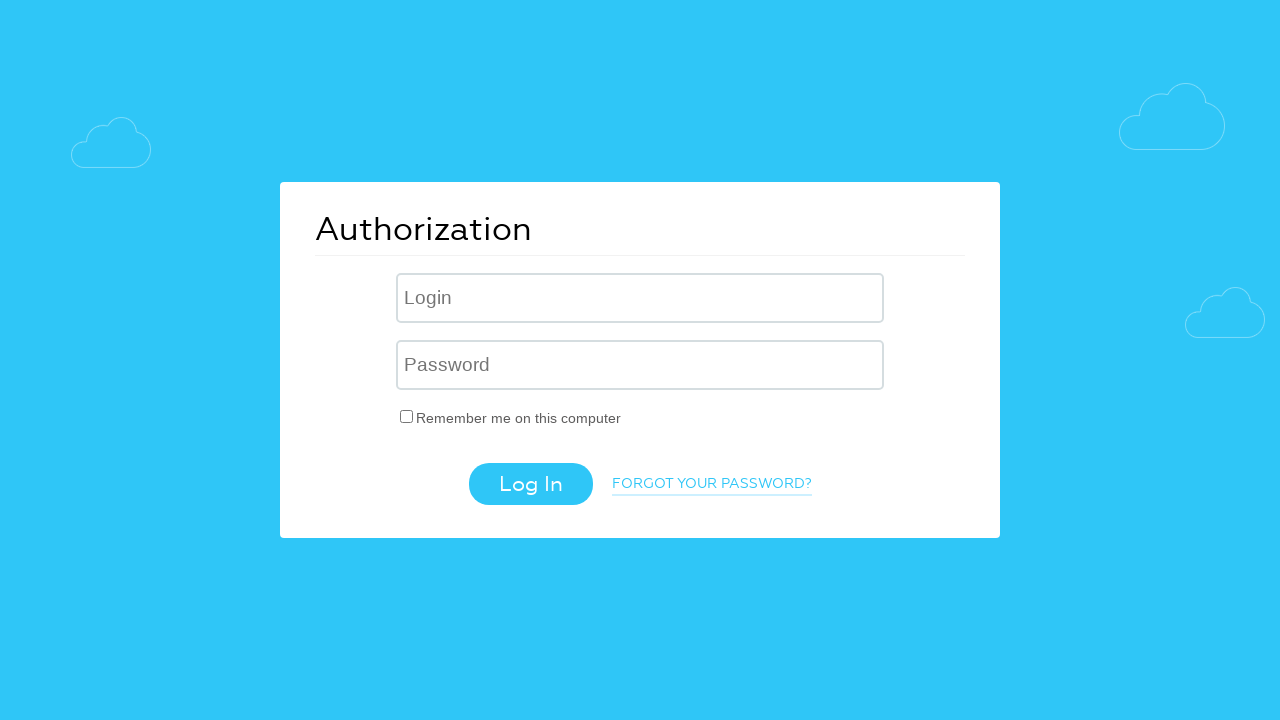

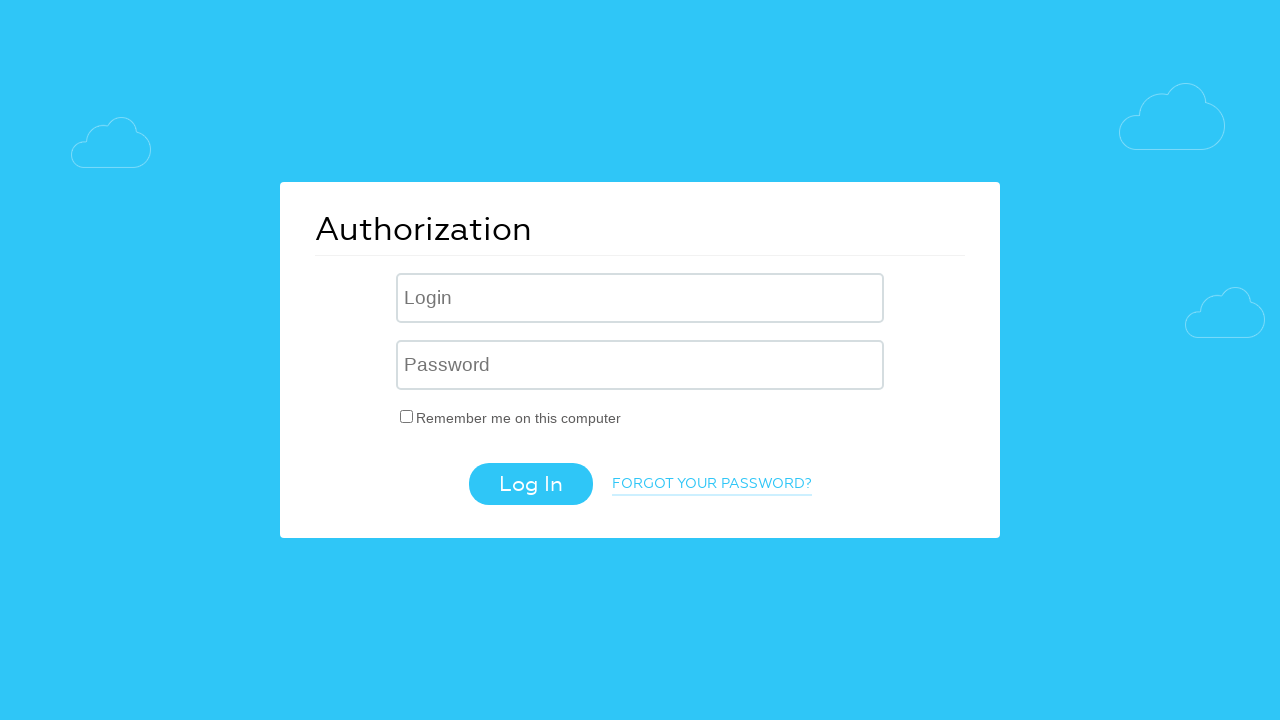